Tests e-commerce flow on DemoBlaze by clicking on Samsung Galaxy S6 product, adding it to cart, and accepting the confirmation alert.

Starting URL: https://www.demoblaze.com/index.html

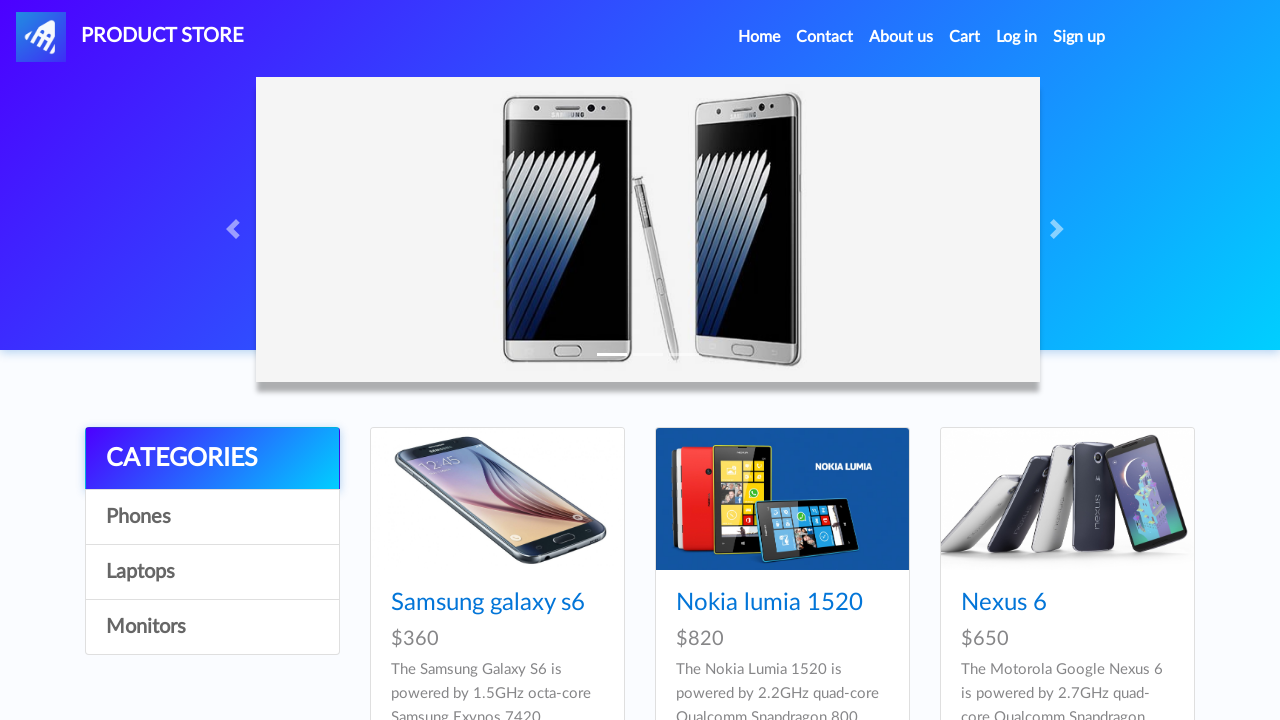

Clicked on Samsung Galaxy S6 product link at (488, 603) on a:has-text('Samsung galaxy s6')
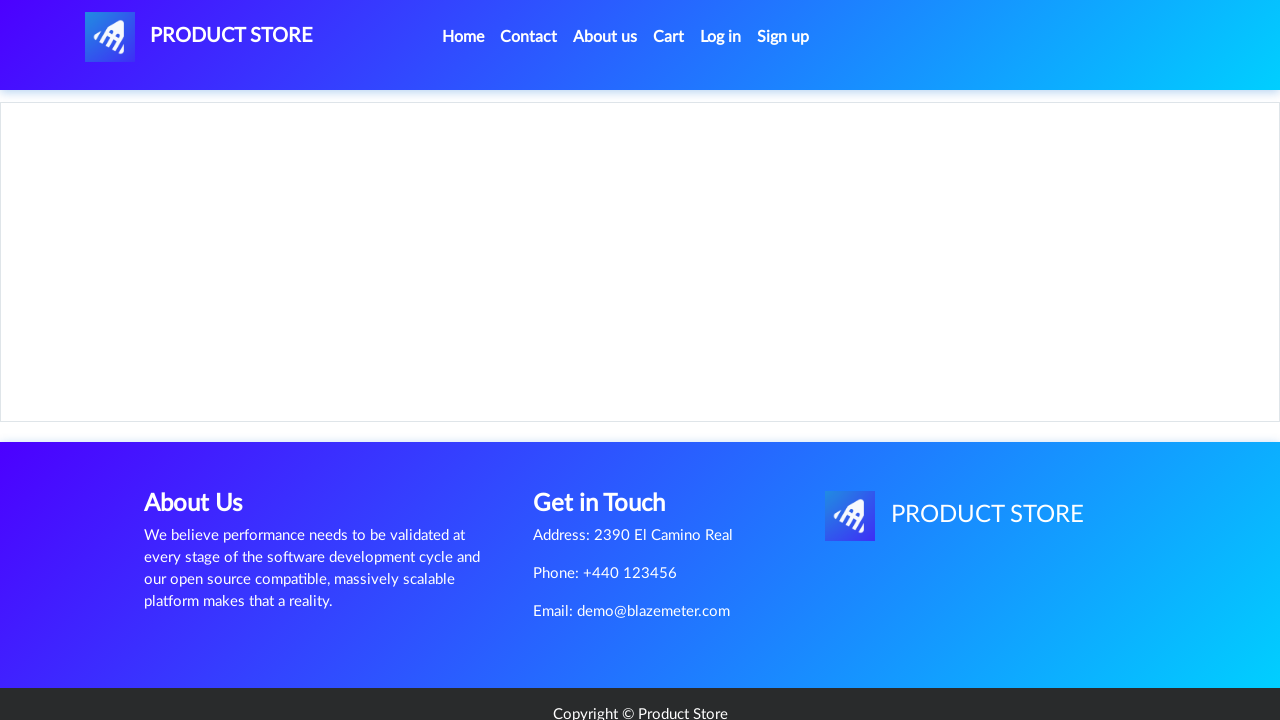

Product page loaded with Add to cart button visible
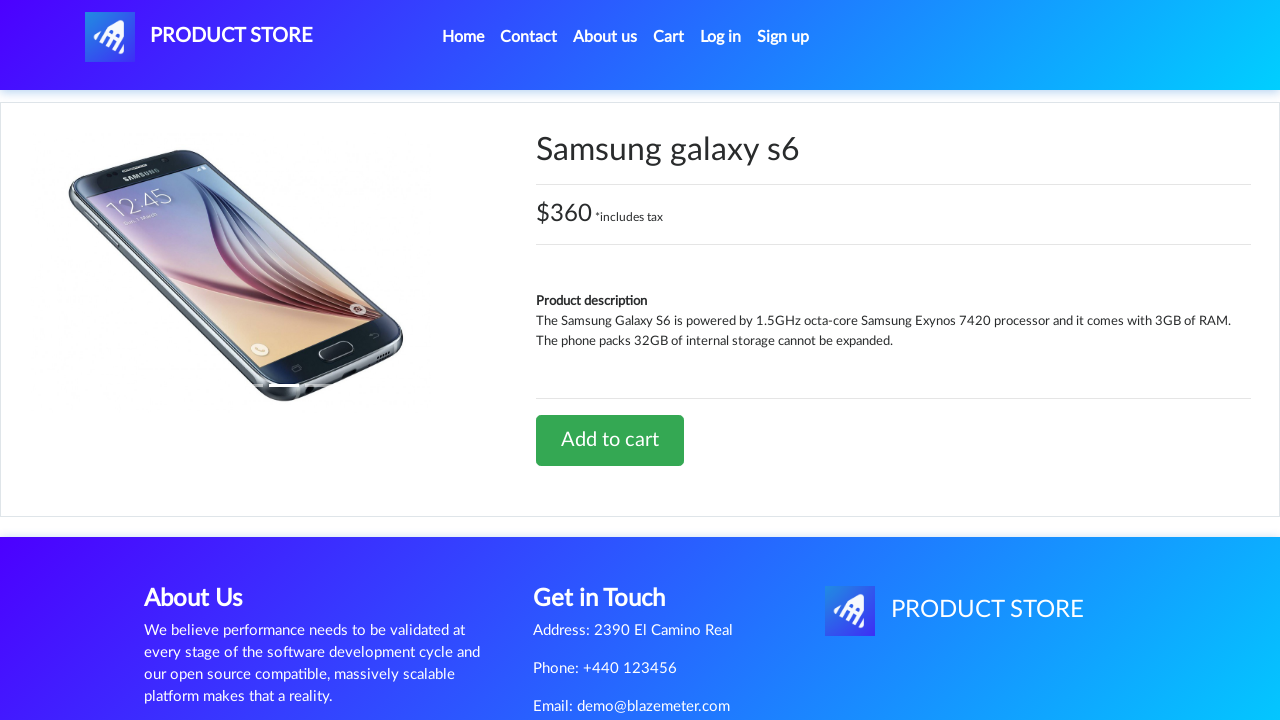

Clicked Add to cart button at (610, 440) on a[onclick='addToCart(1)']
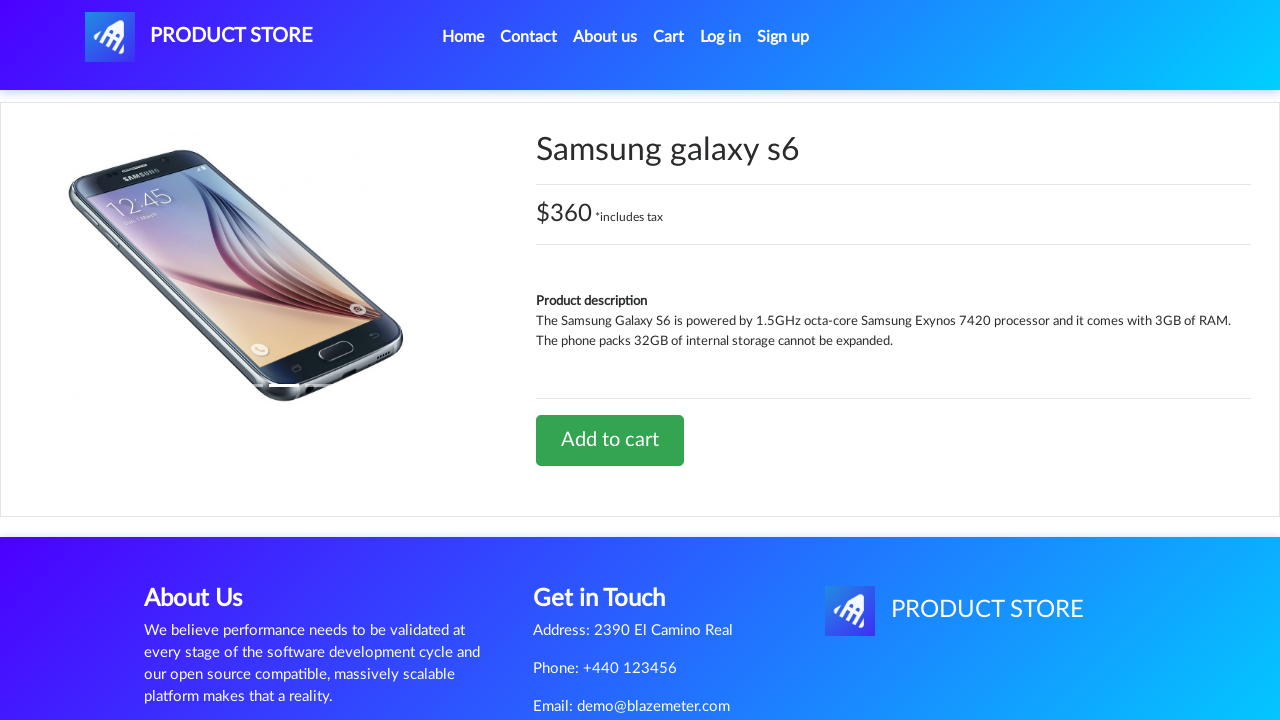

Set up dialog handler to accept confirmation alert
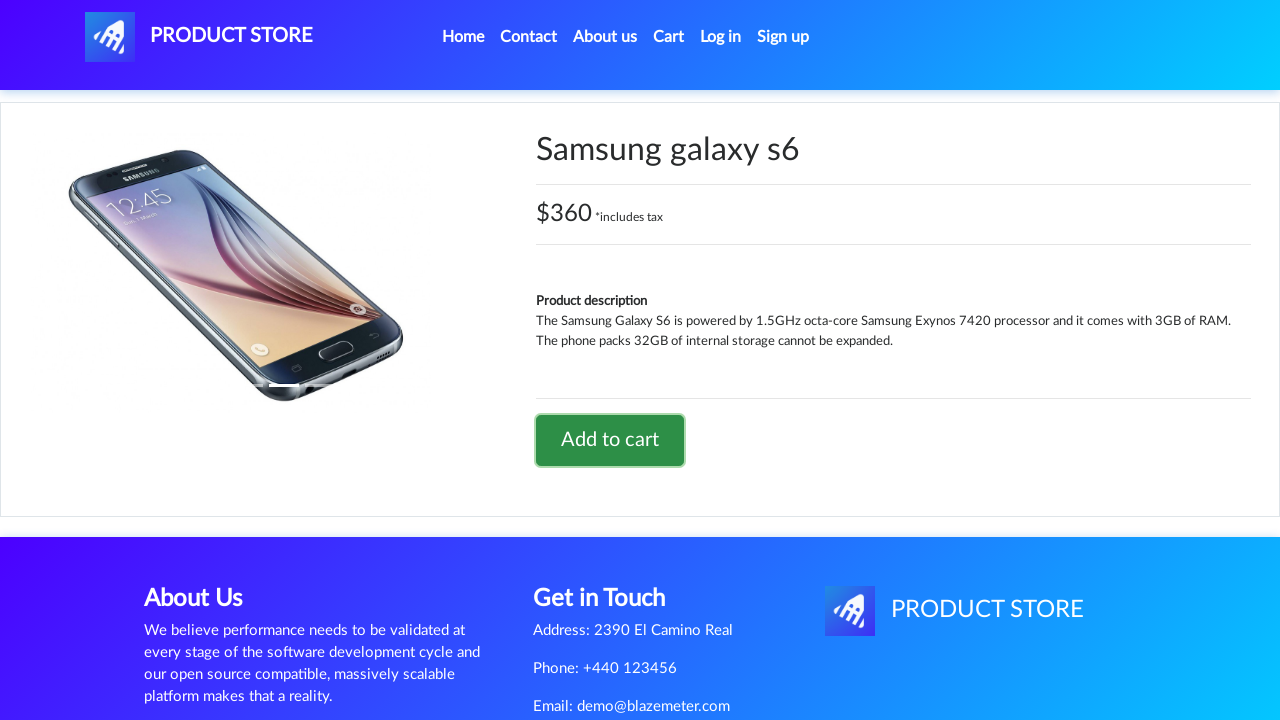

Waited for alert to appear and be handled
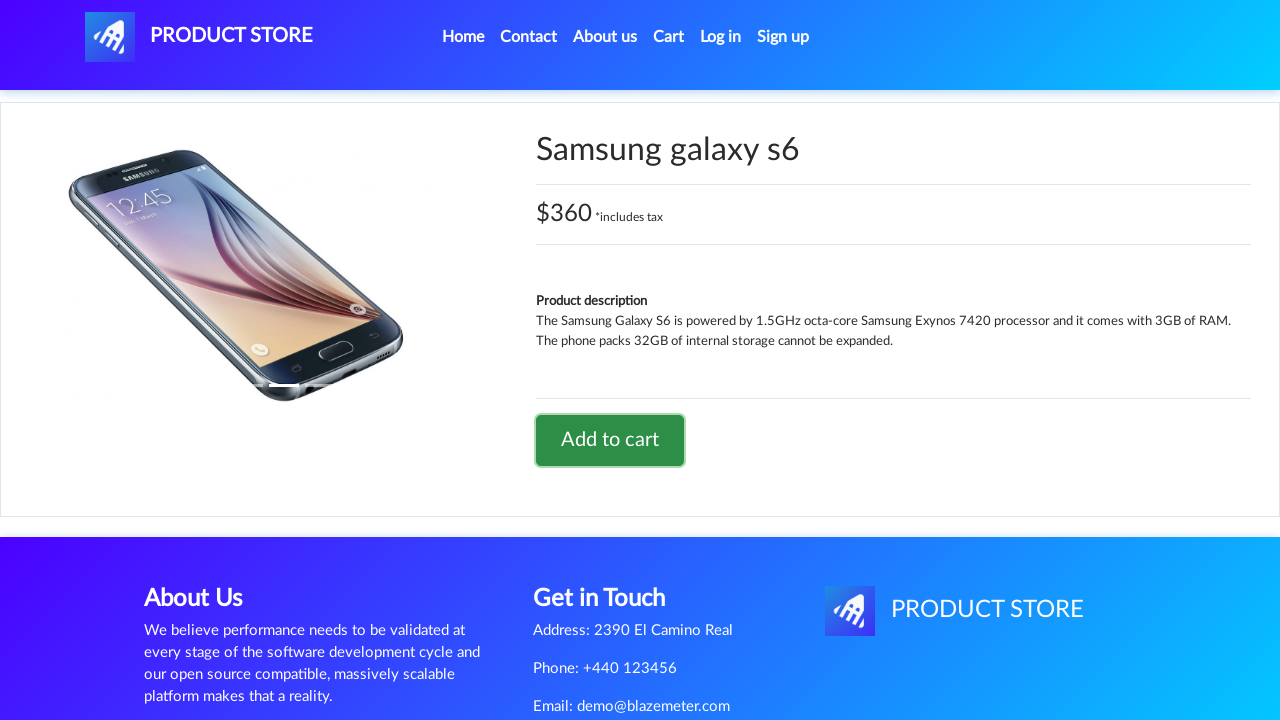

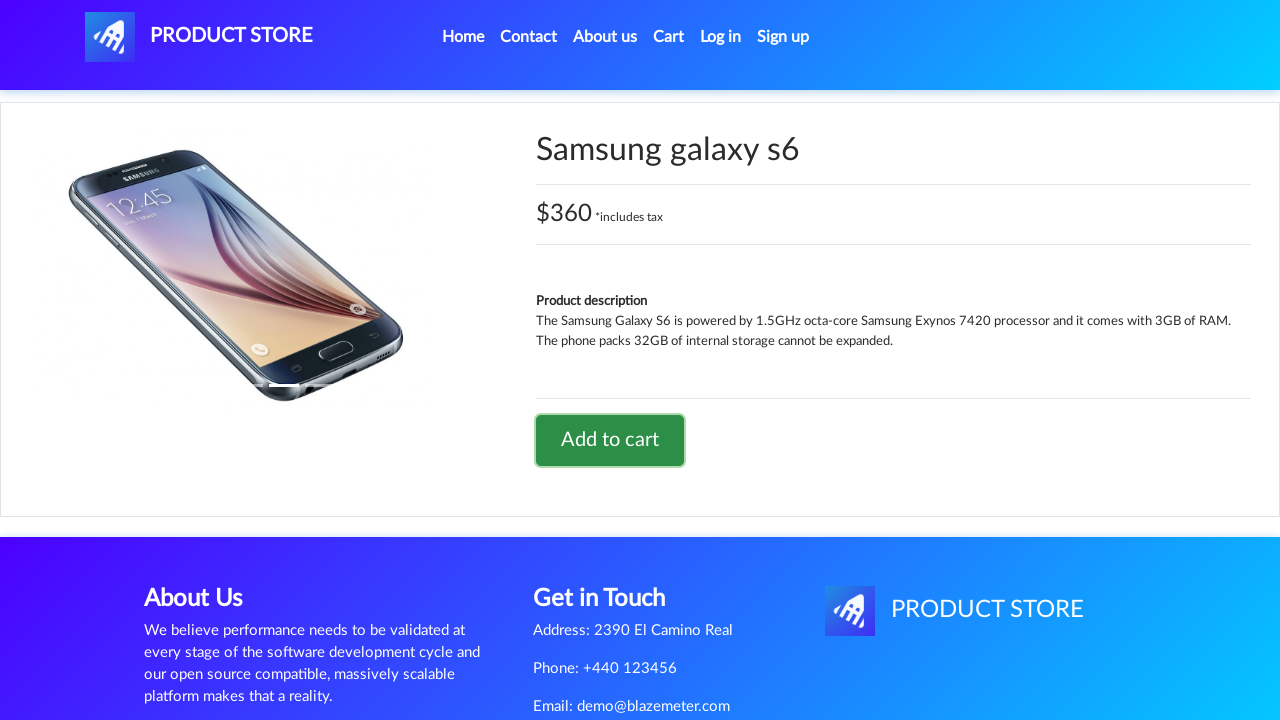